Verifies that the YouTube page title is exactly "YouTube"

Starting URL: https://www.youtube.com

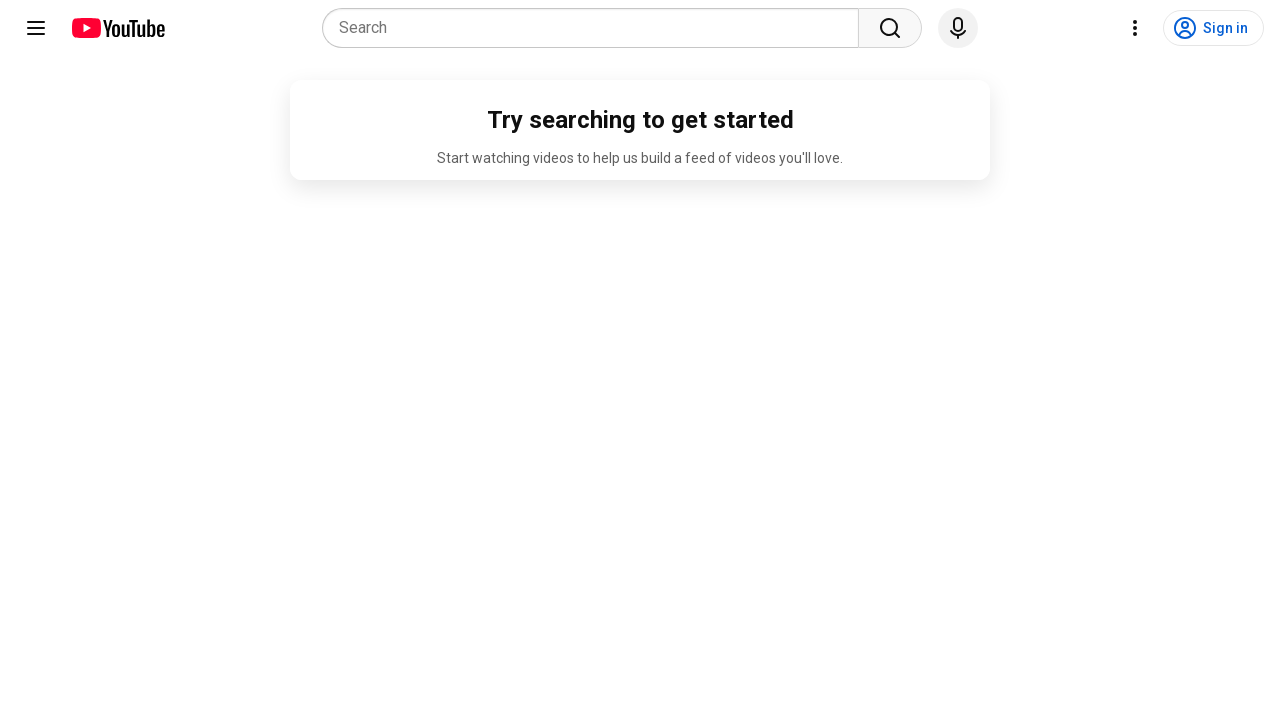

Navigated to YouTube homepage
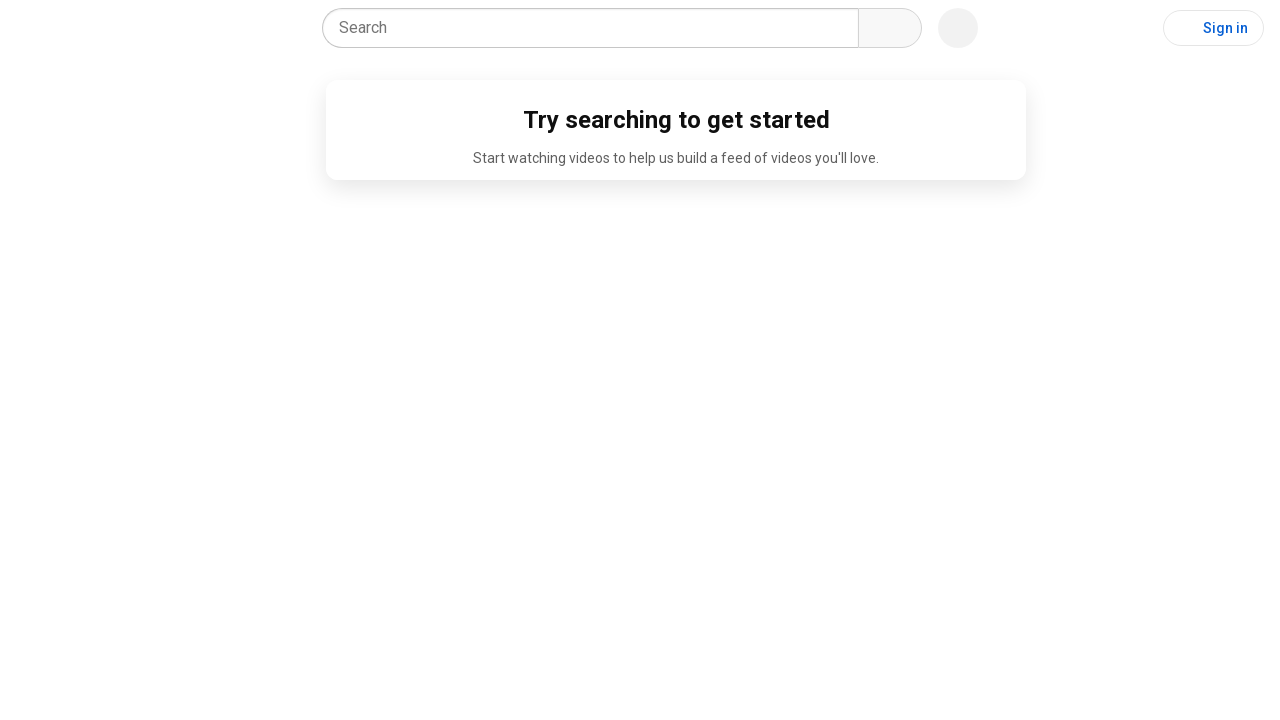

Verified page title is exactly 'YouTube'
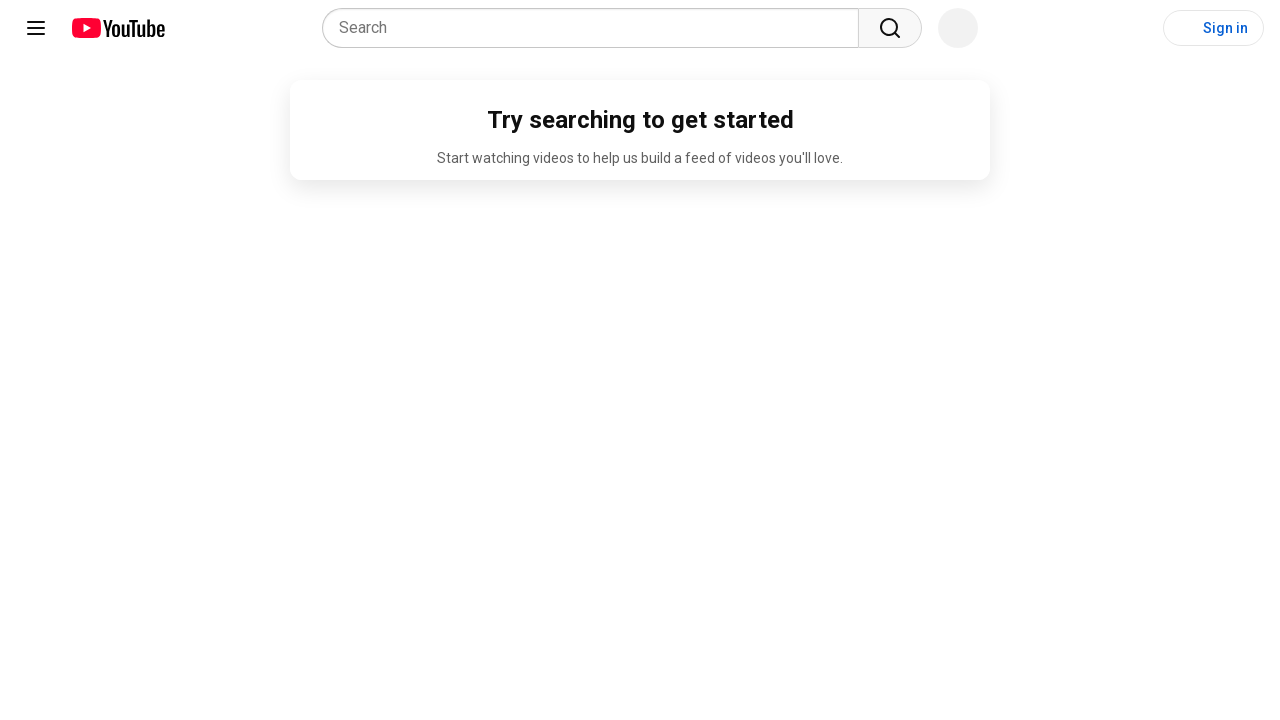

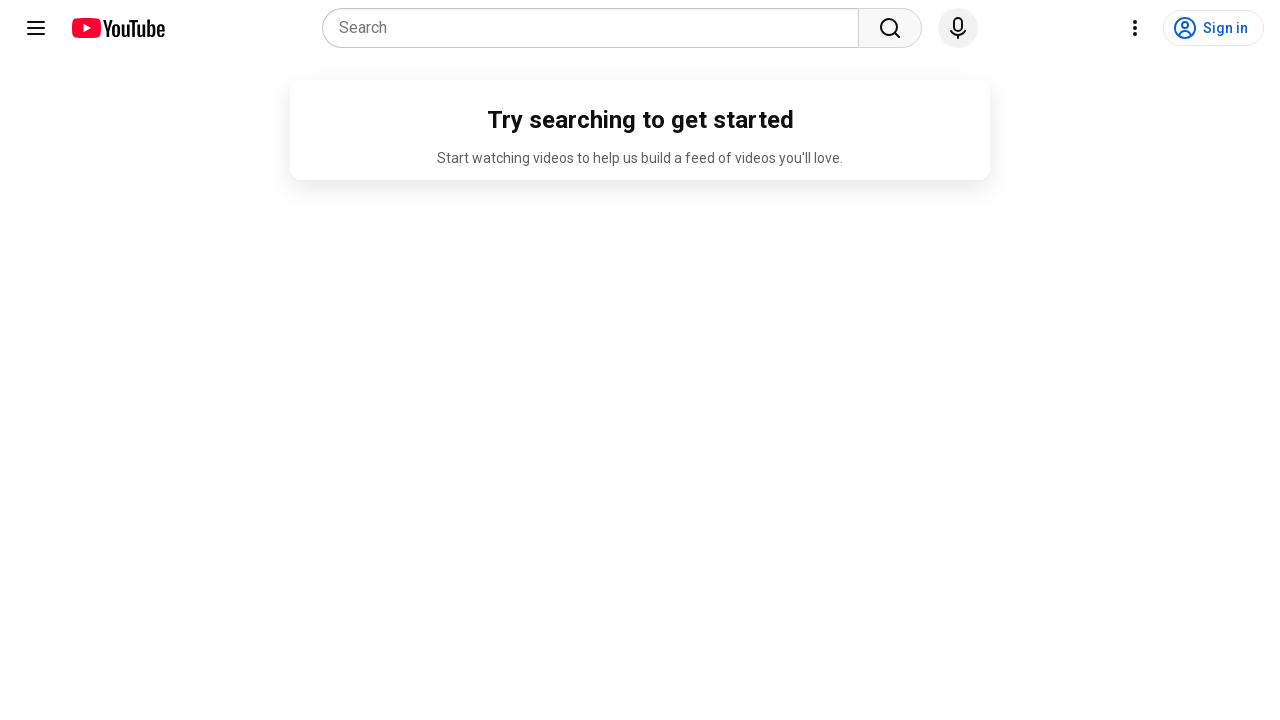